Tests navigation by expanding the 'Protocols' sidebar category and verifying the menu list is displayed

Starting URL: https://webdriver.io/docs/api/

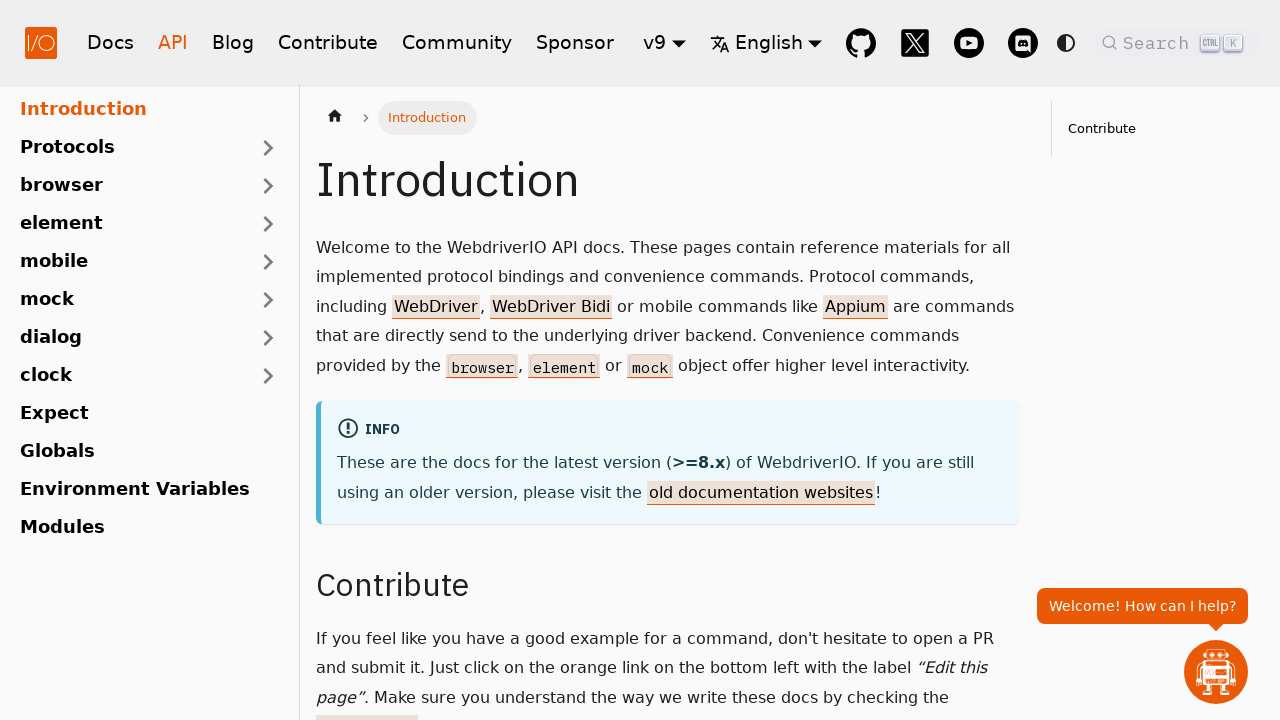

Waited for 'Protocols' expand button to become visible
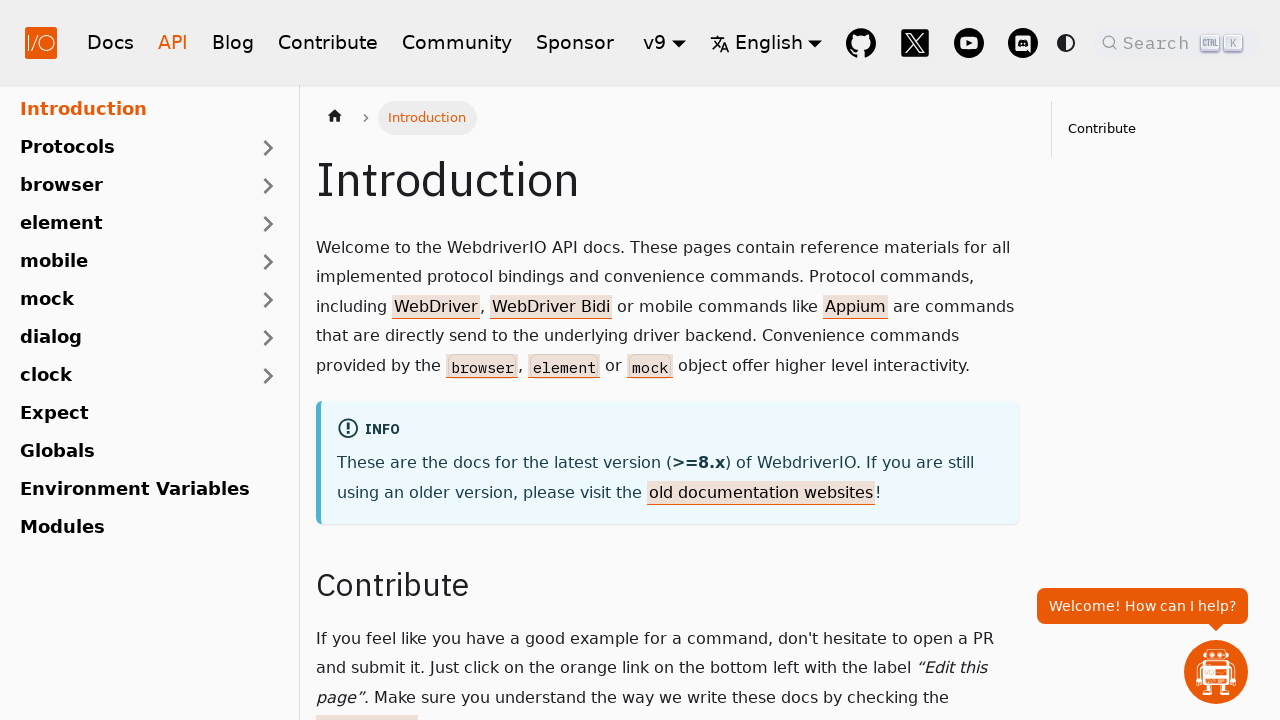

Clicked 'Protocols' sidebar category expand button at (268, 148) on //button[@aria-label="Expand sidebar category 'Protocols'"]
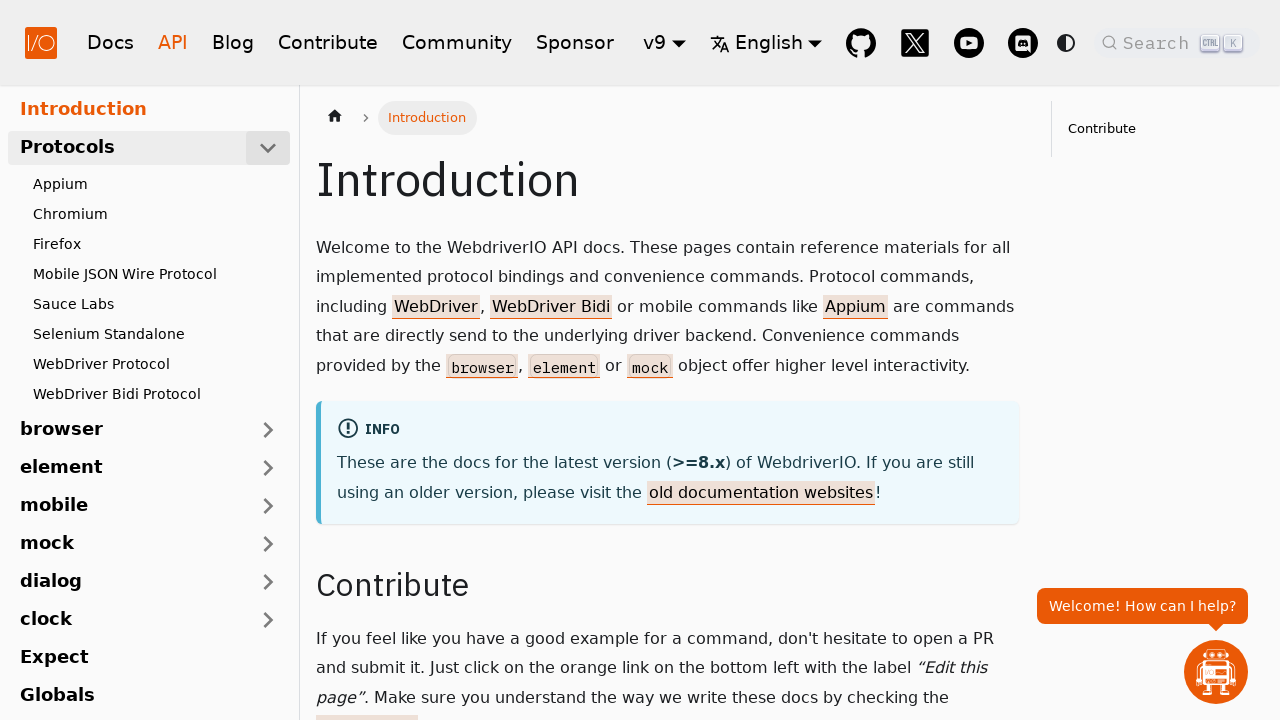

Verified menu list is displayed after expanding Protocols section
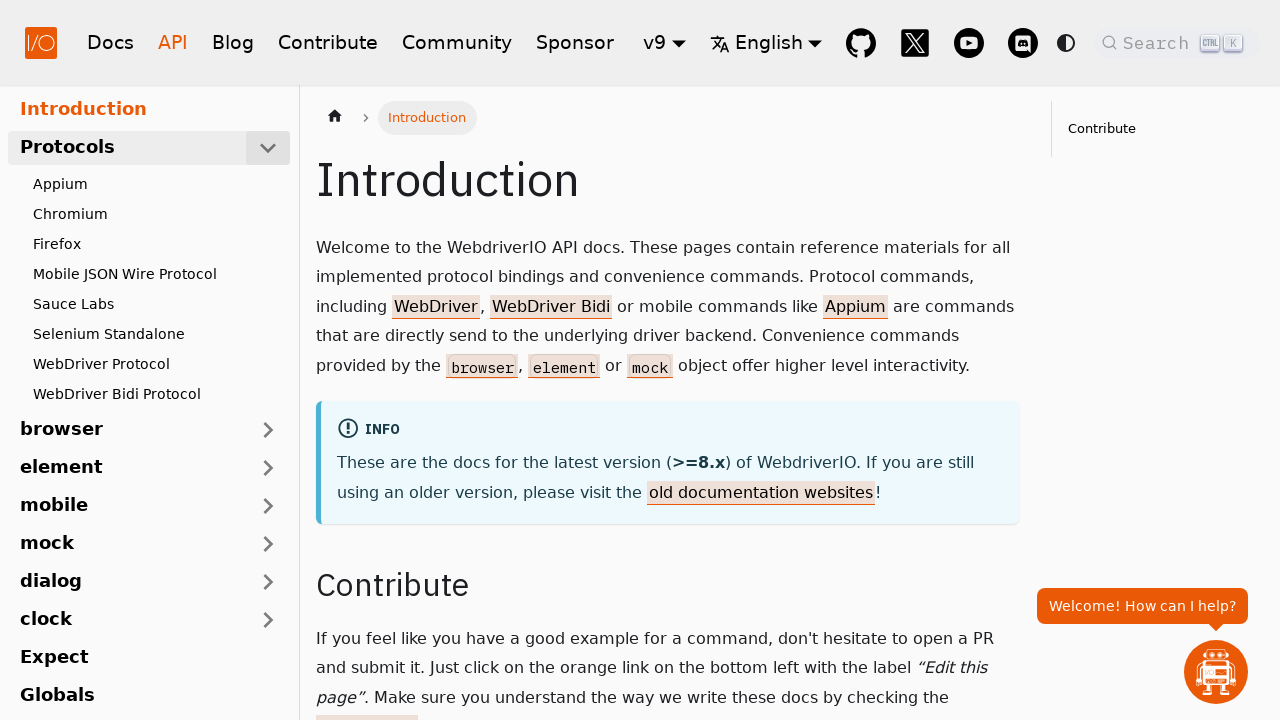

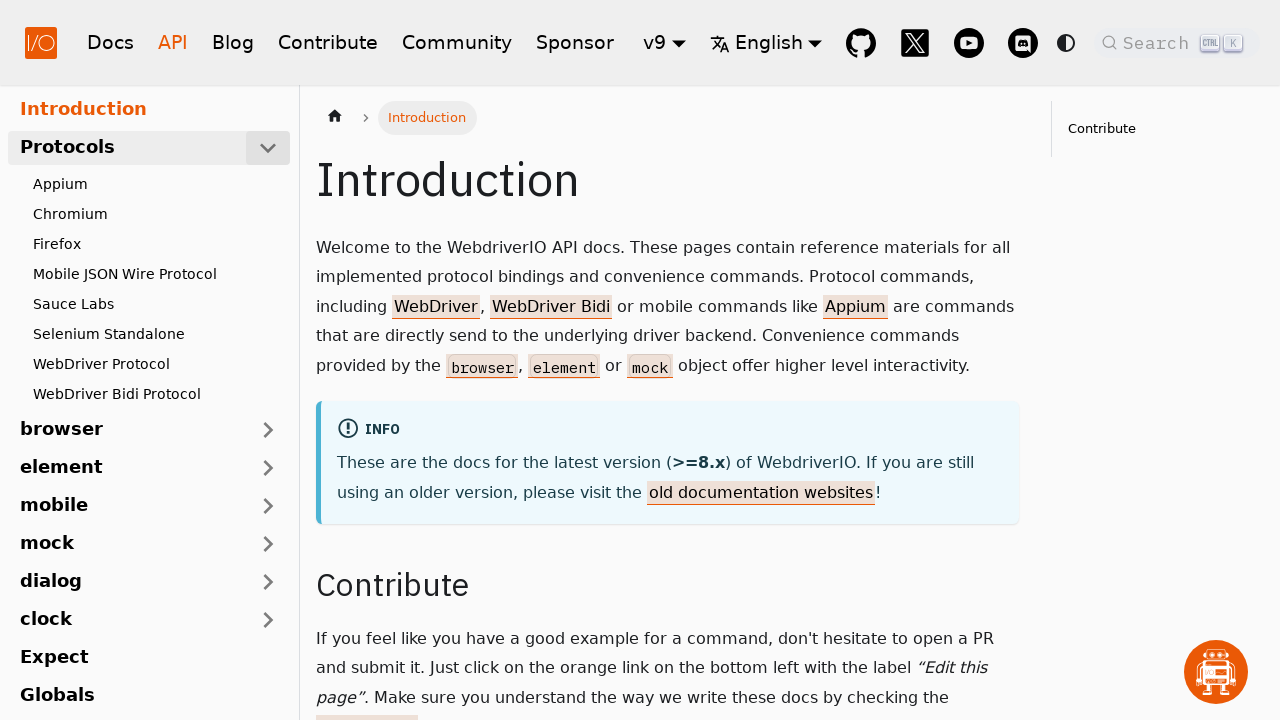